Navigates to a page with loading images, waits for them to fully load, and retrieves the source attribute of a specific image

Starting URL: https://bonigarcia.dev/selenium-webdriver-java/loading-images.html

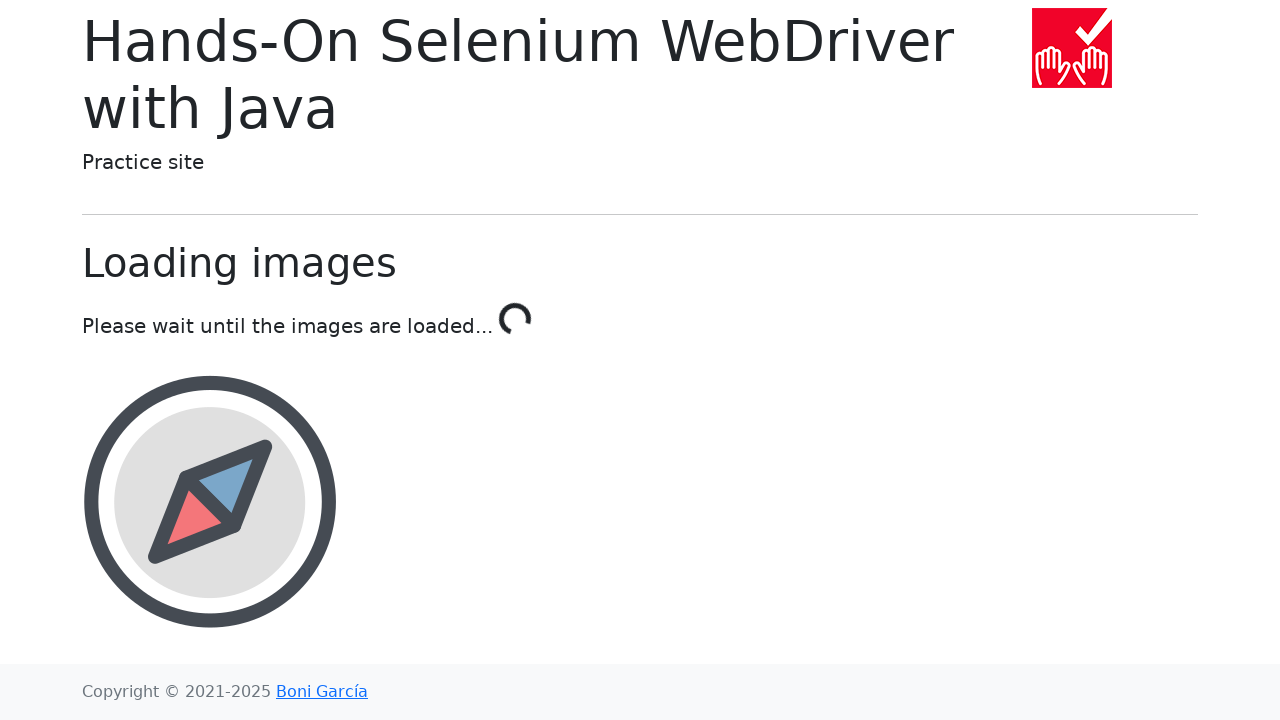

Waited for all images to load - 'Done!' text appeared
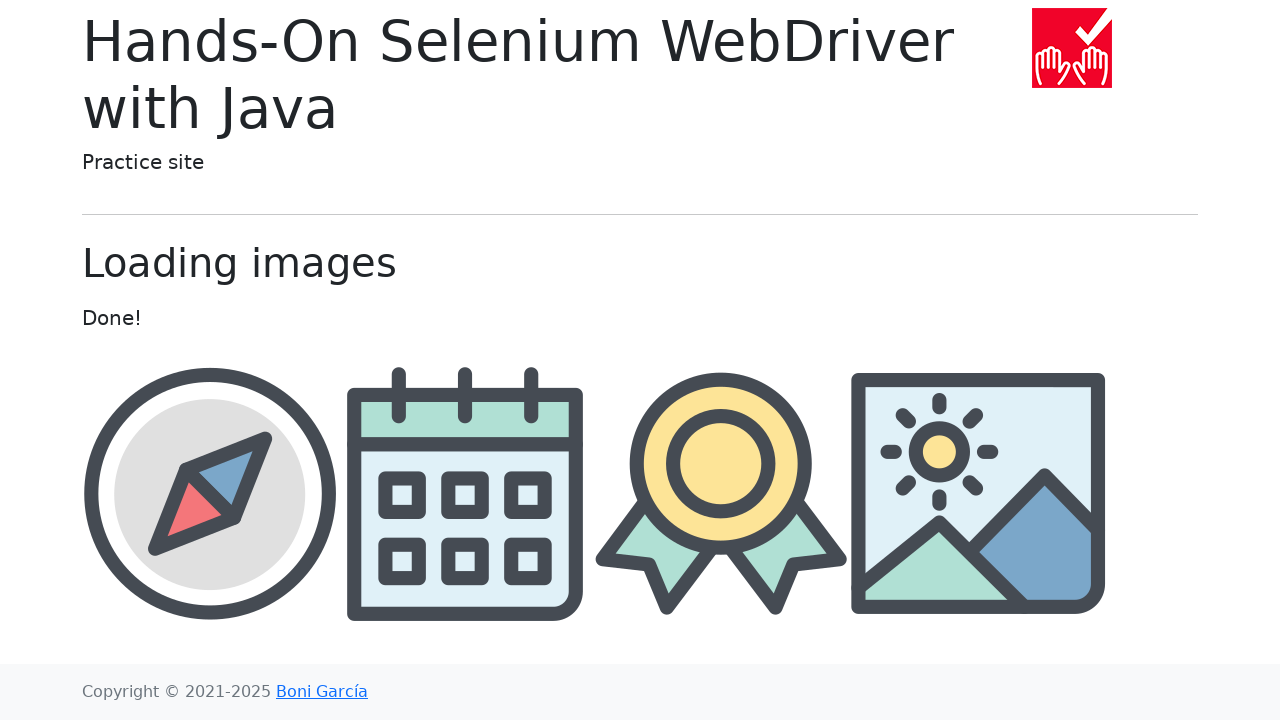

Located award image element
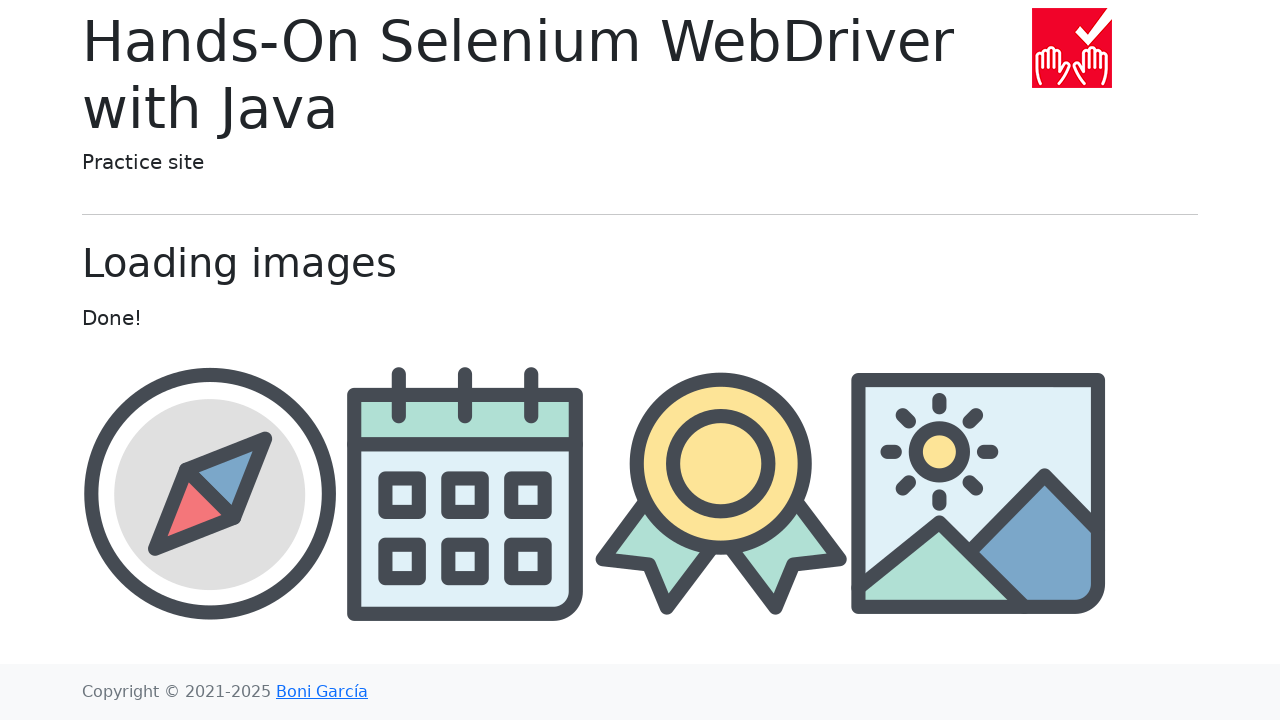

Retrieved src attribute from award image
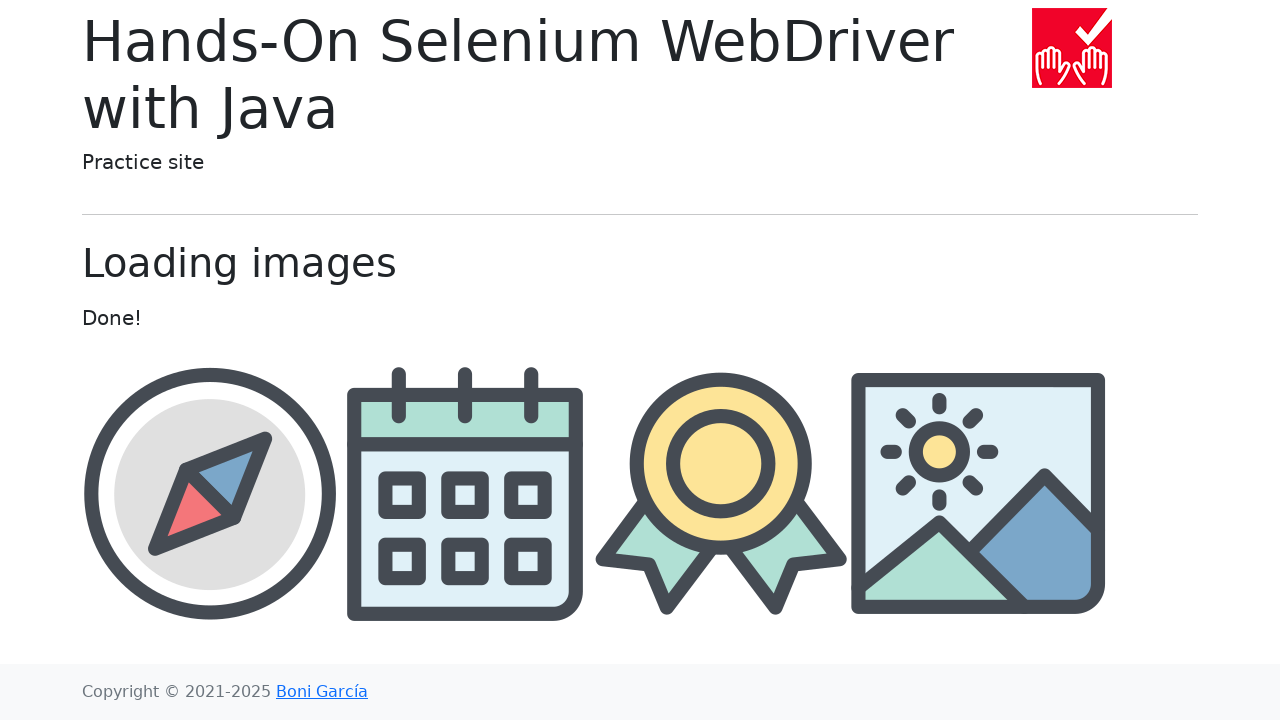

Verified that src attribute exists and is not None
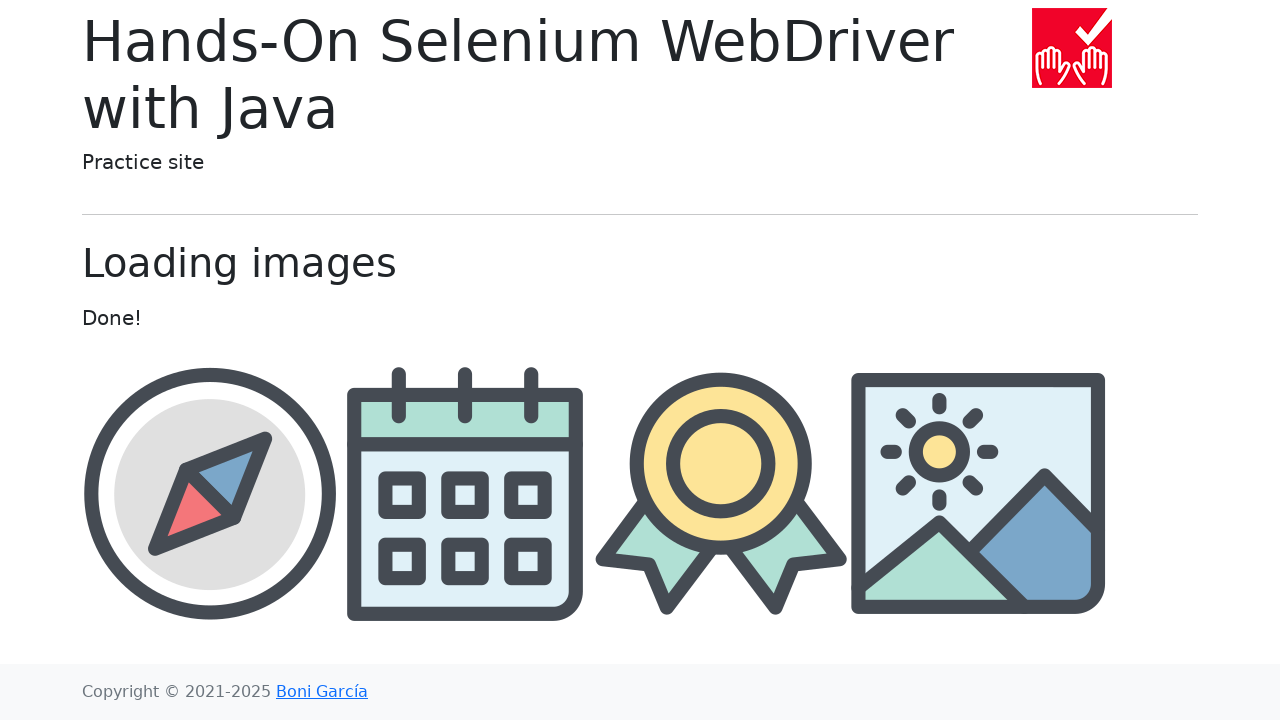

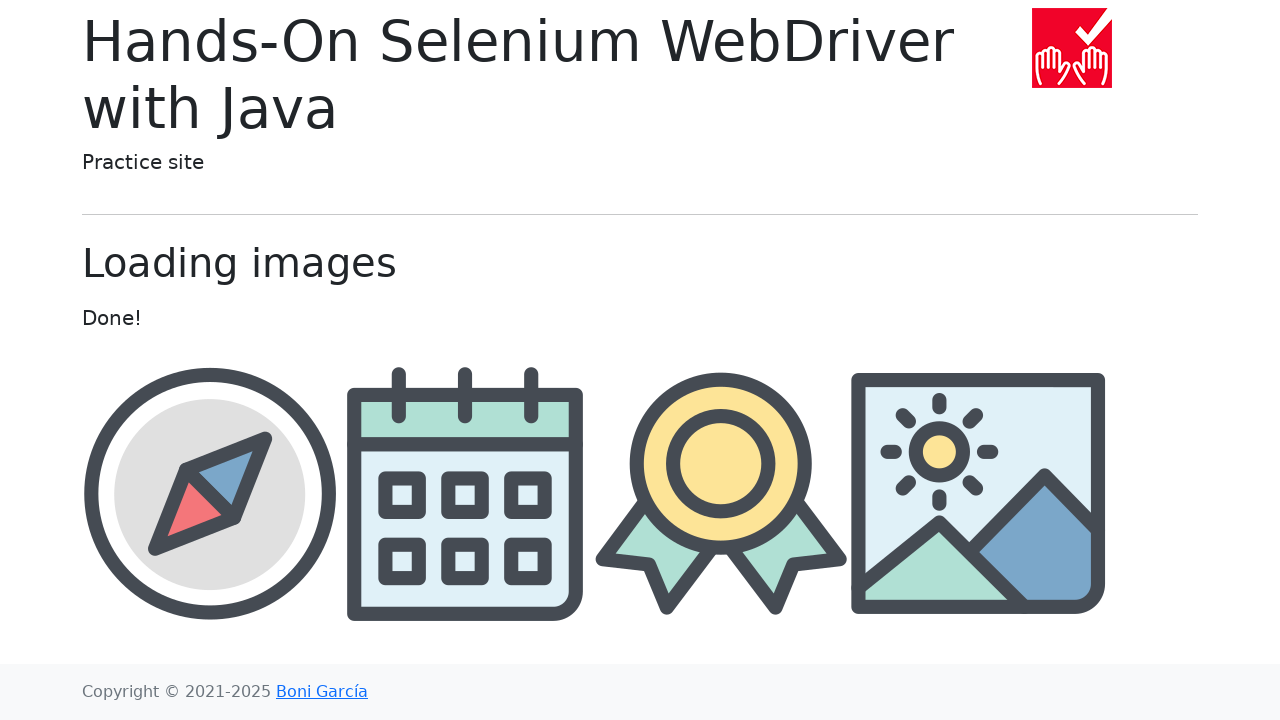